Tests navigation to Careers page via ABOUT dropdown and verifies the Careers heading and intro paragraph are visible

Starting URL: https://www.andreandson.com/

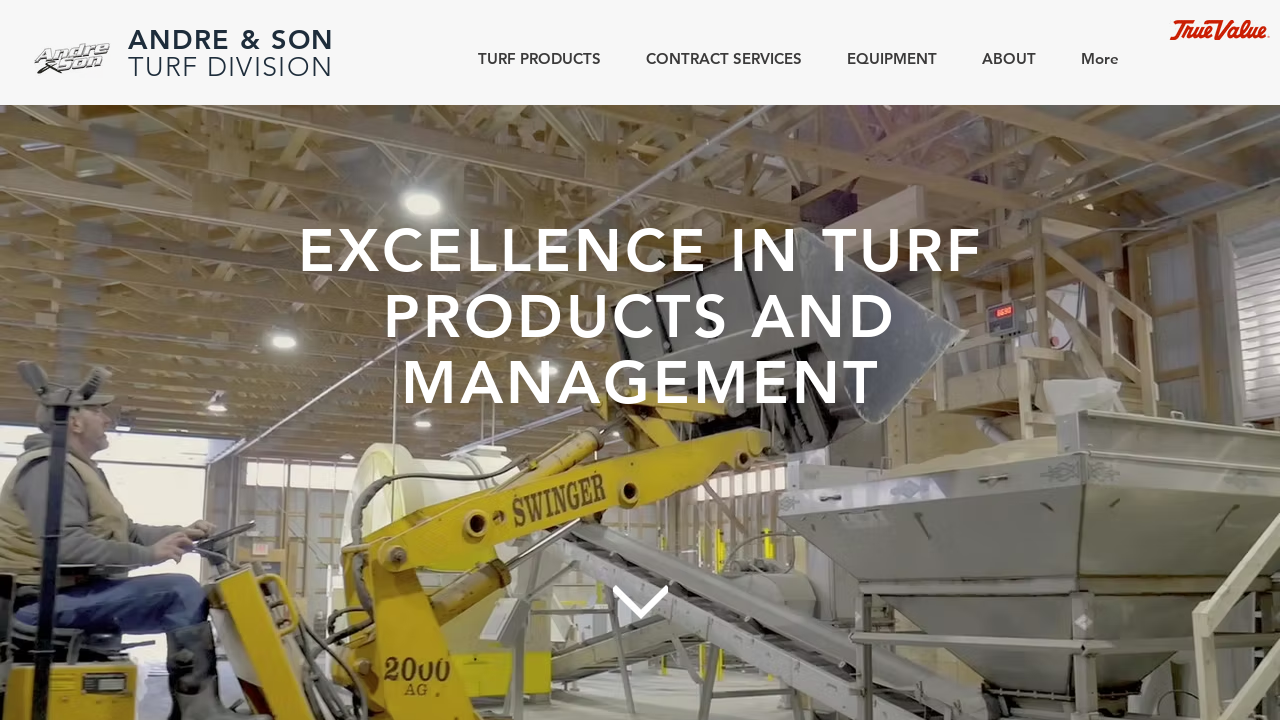

Hovered over ABOUT dropdown button at (1002, 58) on internal:role=button[name="ABOUT"s]
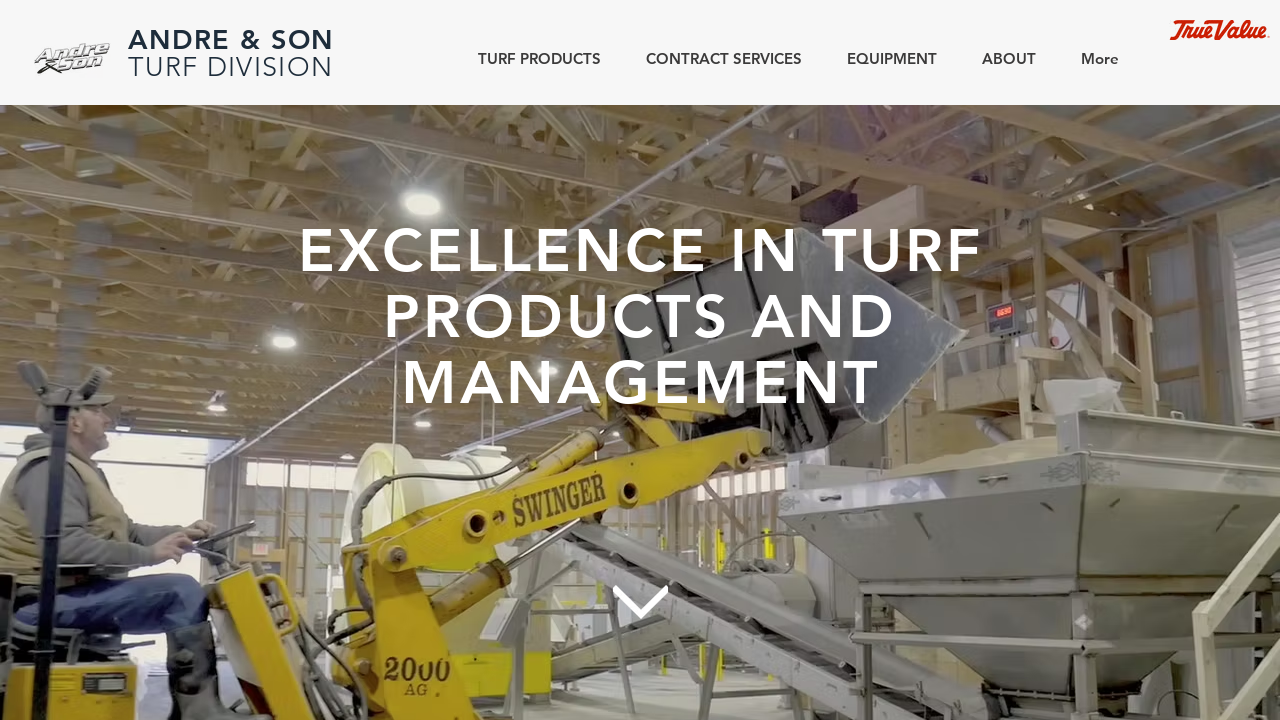

Waited 1500ms for dropdown to open
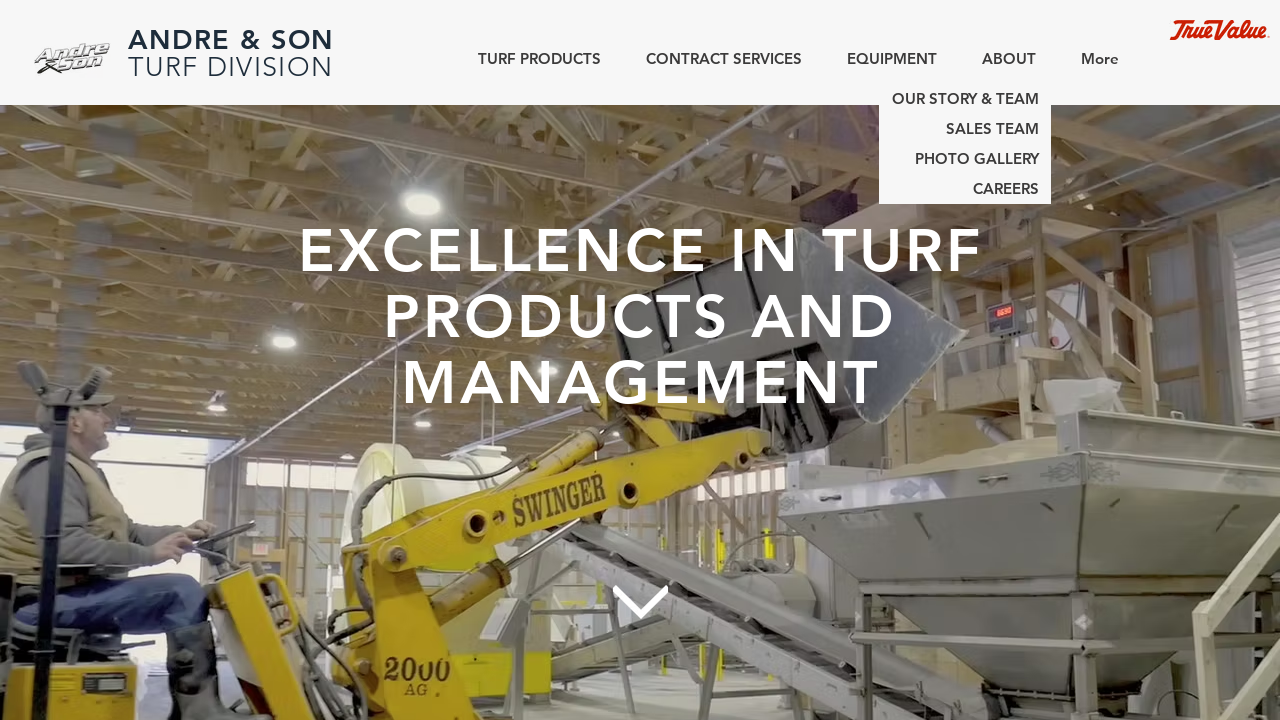

CAREERS link became visible in dropdown
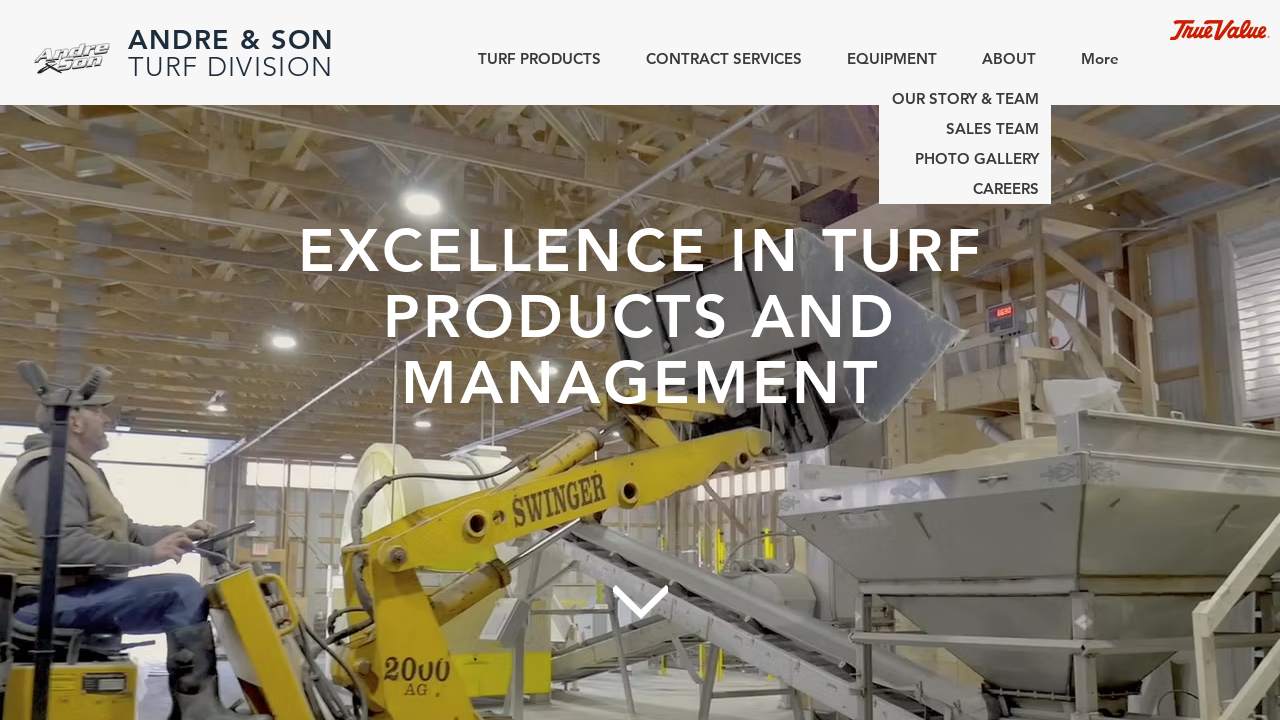

Scrolled CAREERS link into view if needed
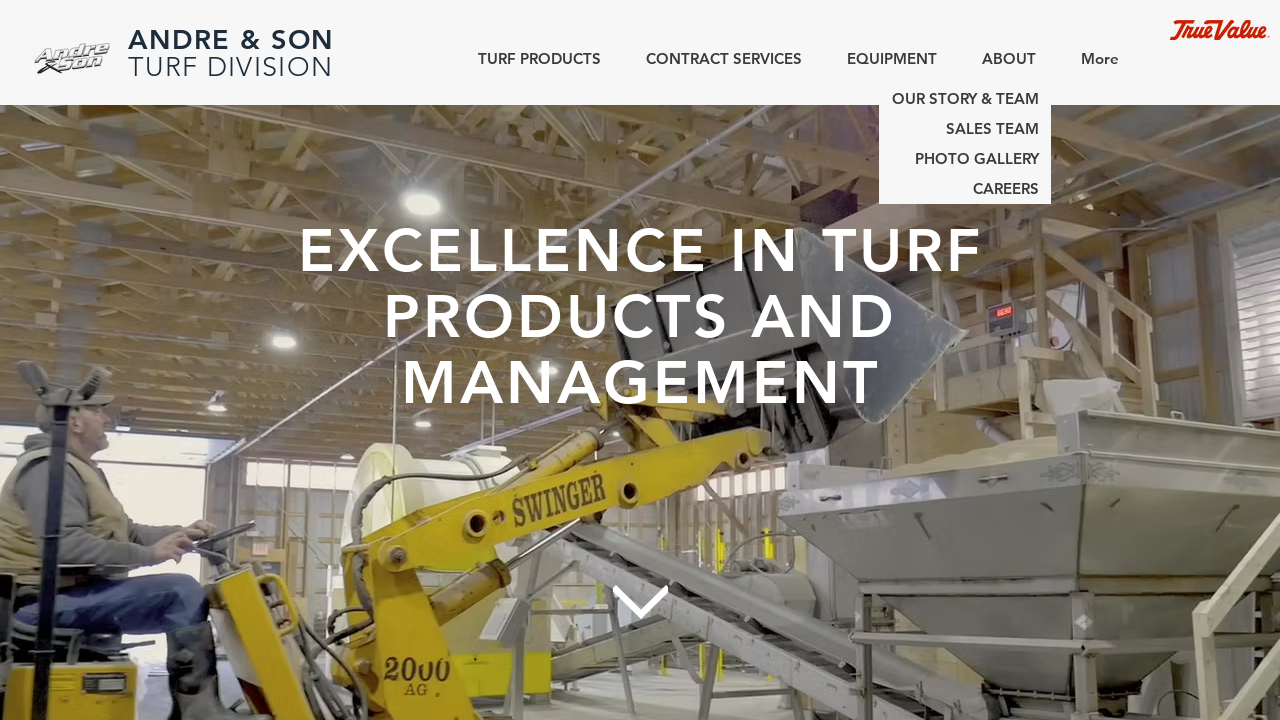

Clicked CAREERS link with force=True at (965, 189) on a:visible >> internal:has-text="CAREERS"i >> nth=0
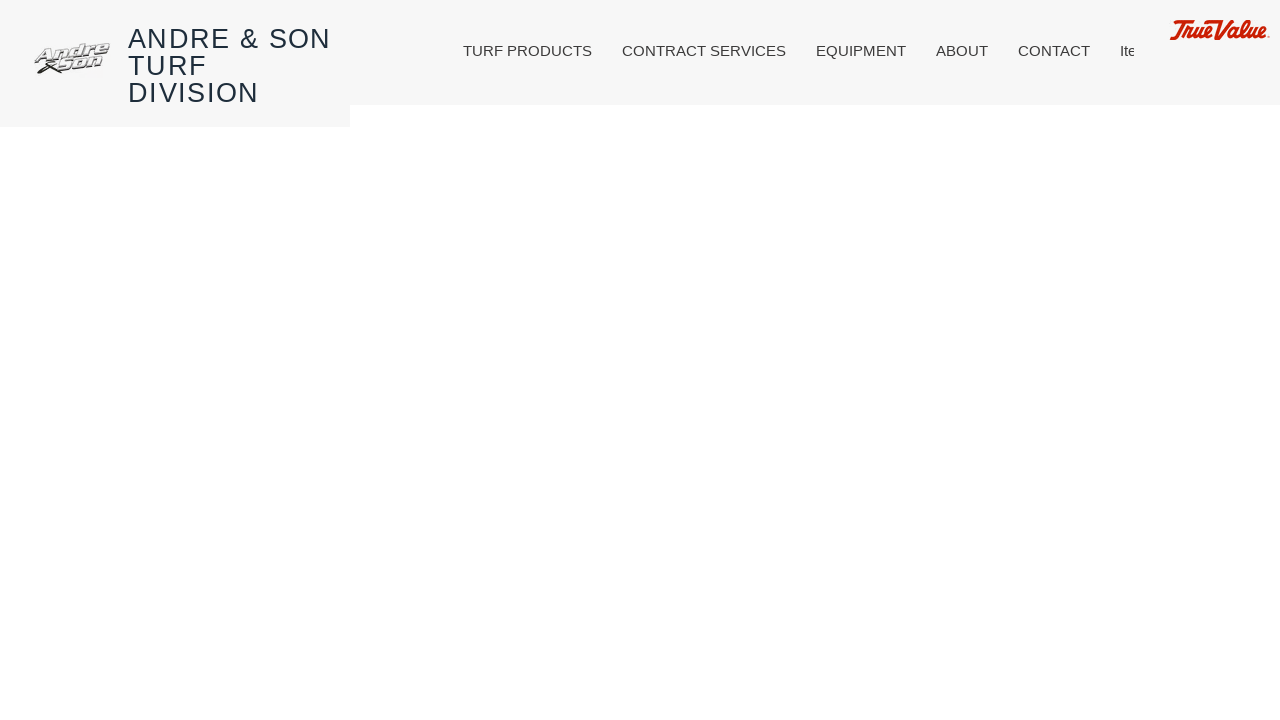

Successfully navigated to Careers page (URL matched **/careers**)
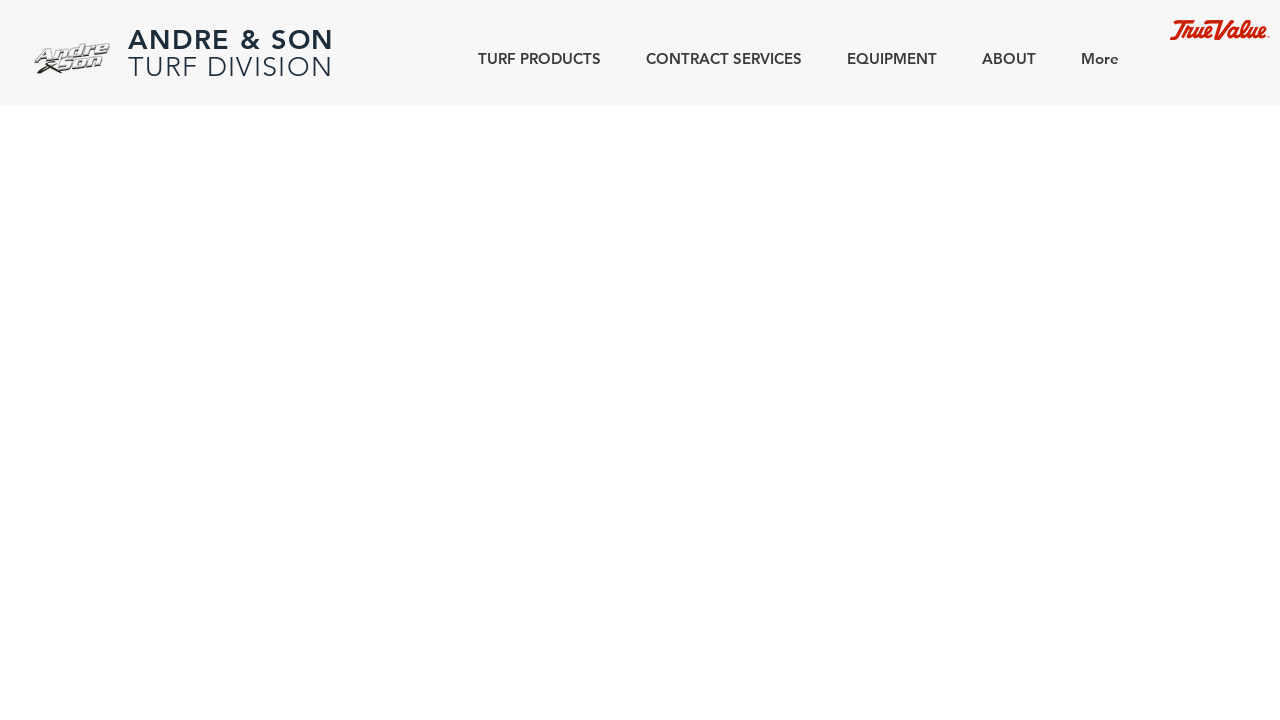

Scrolled Careers heading into view if needed
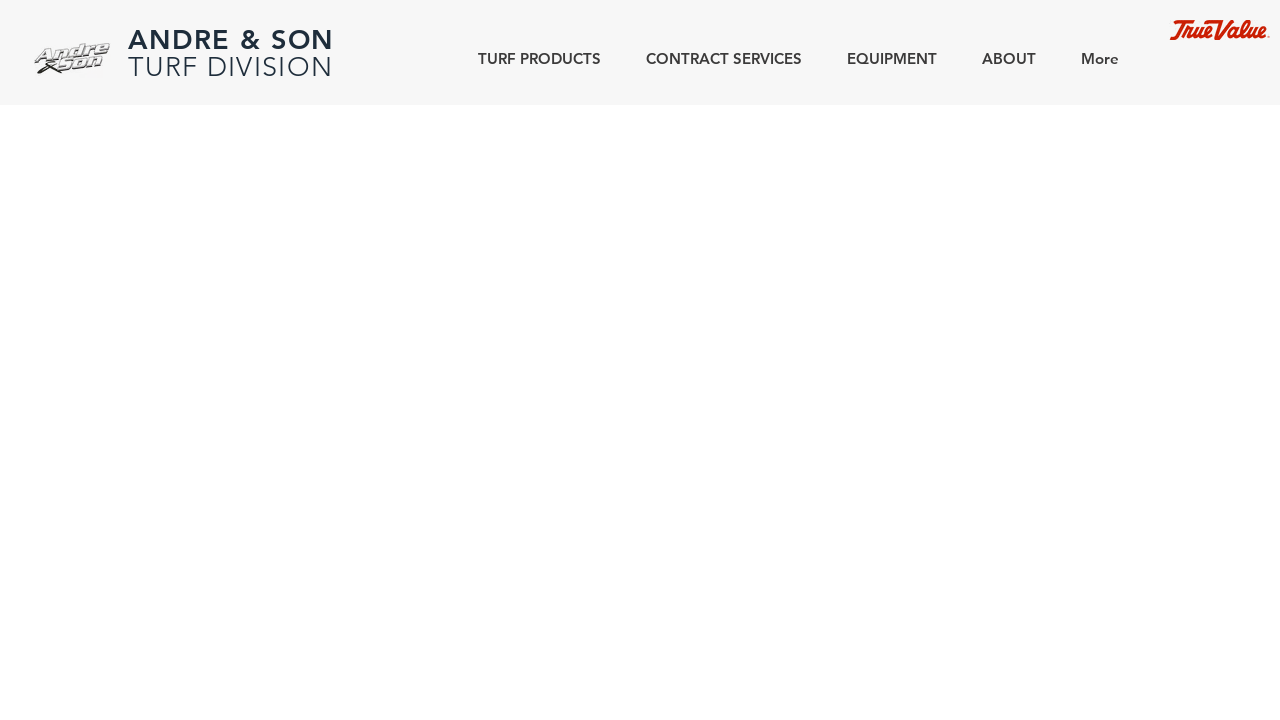

Verified Careers heading is visible
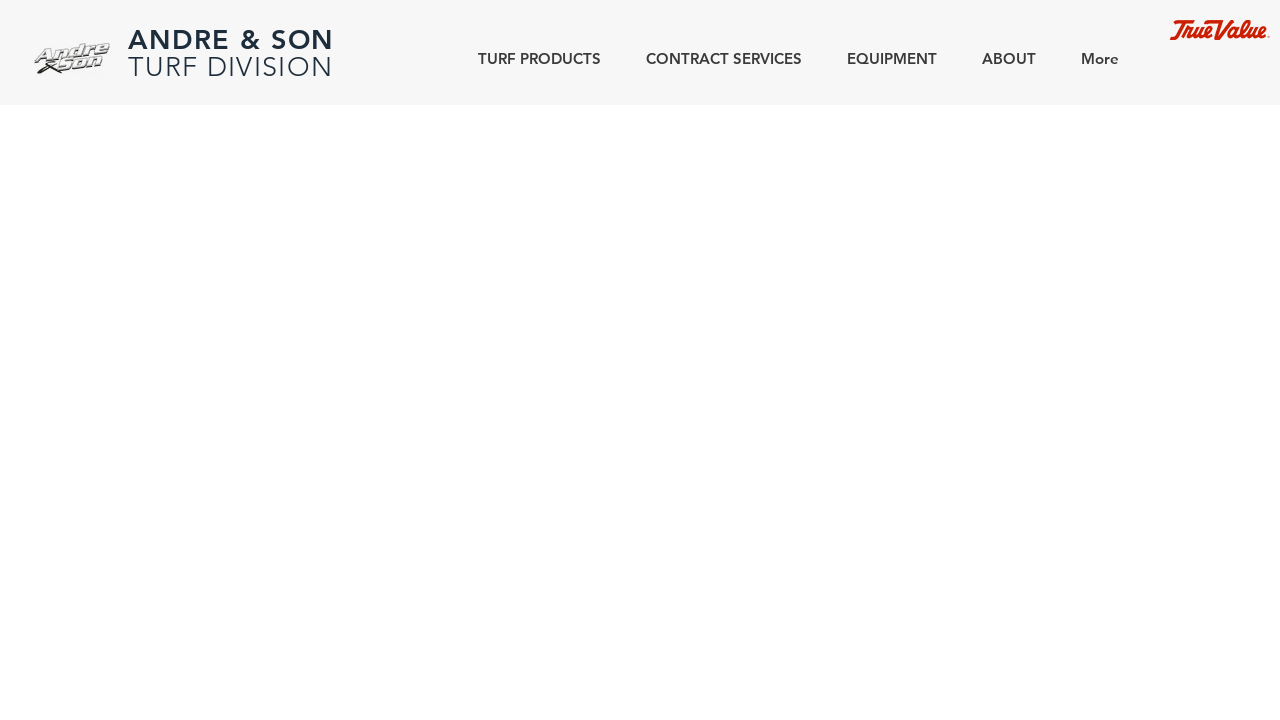

Verified intro paragraph 'We are always looking for qualified and motivated individuals to join our team' is visible
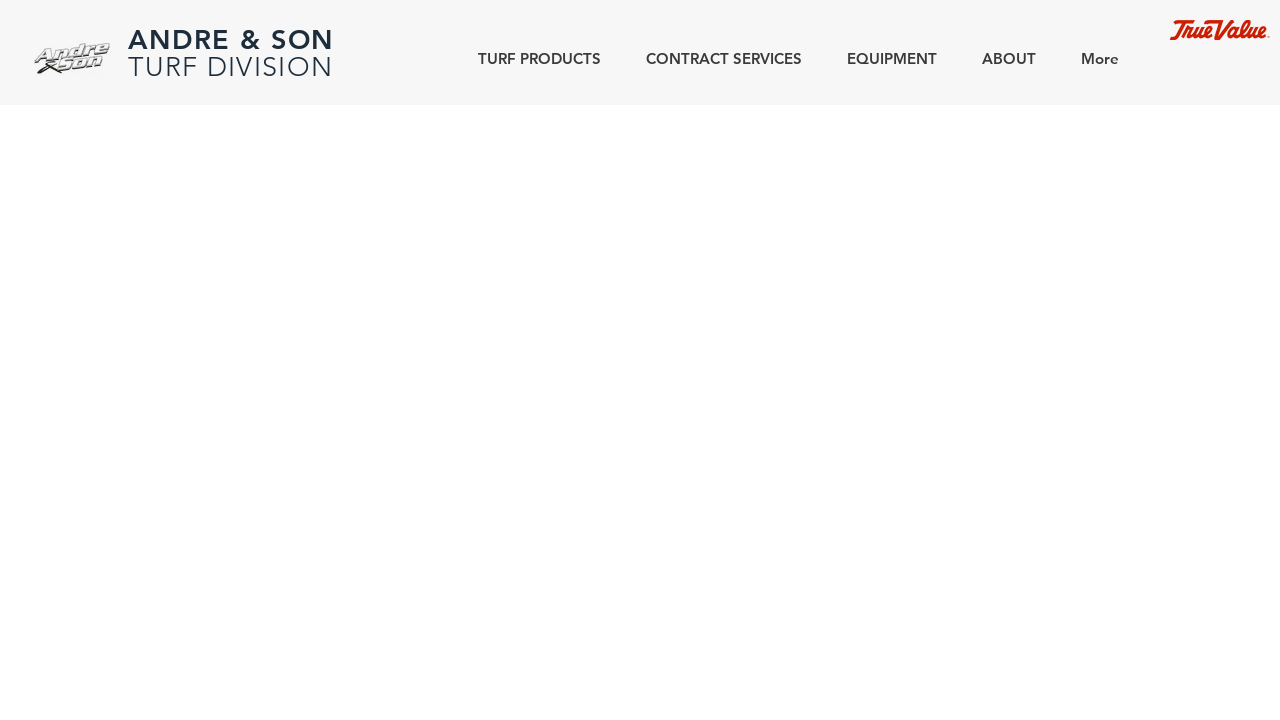

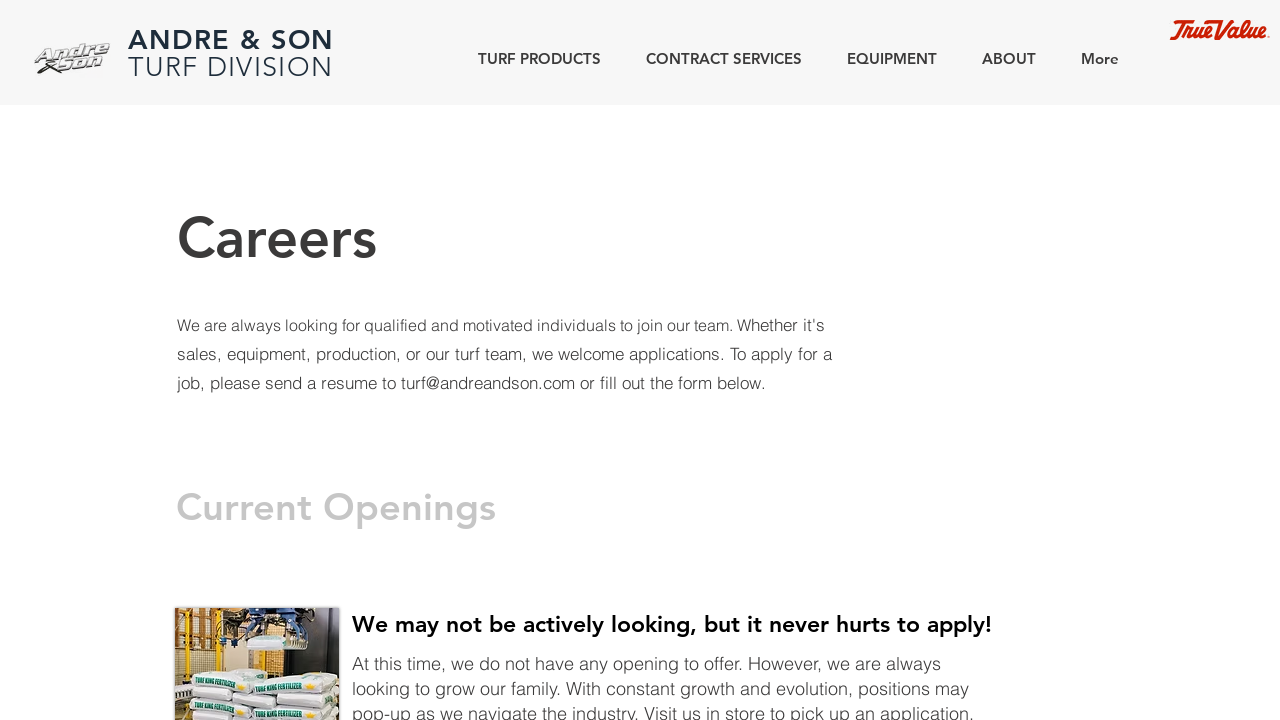